Tests filling the name input field with a text value

Starting URL: https://rahulshettyacademy.com/AutomationPractice/

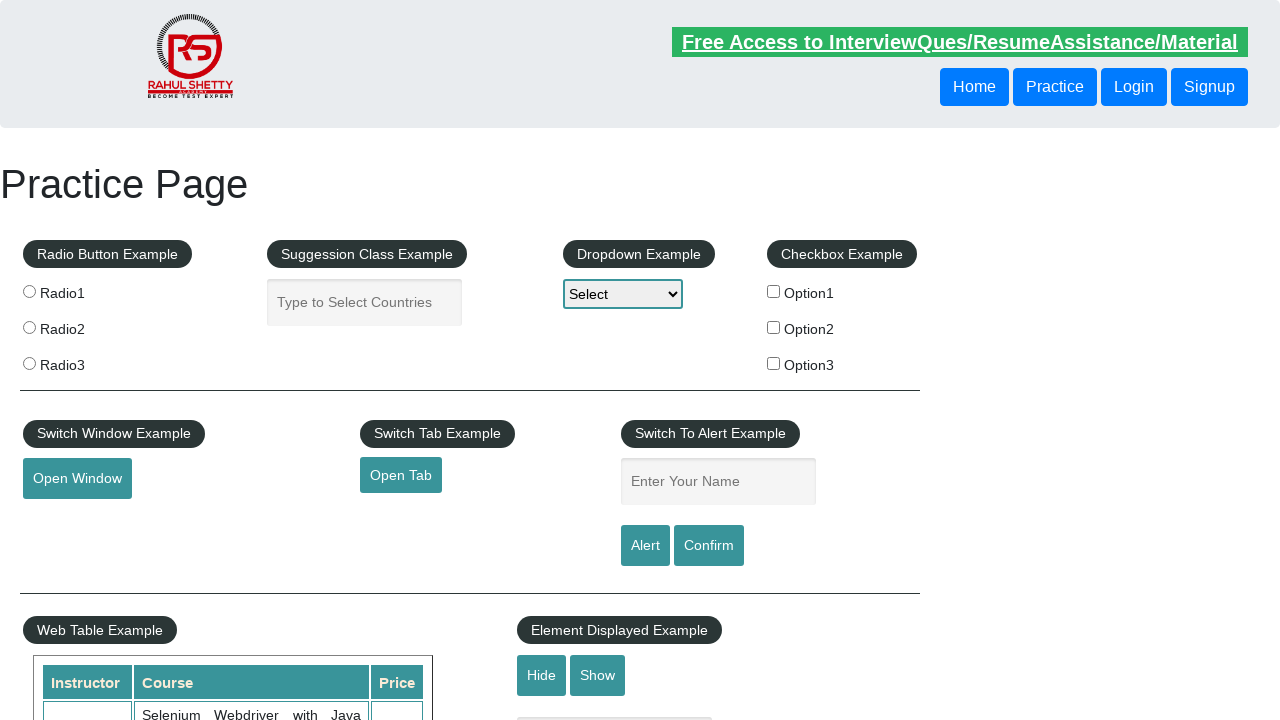

Filled name input field with 'rakesh' on input[name='enter-name']
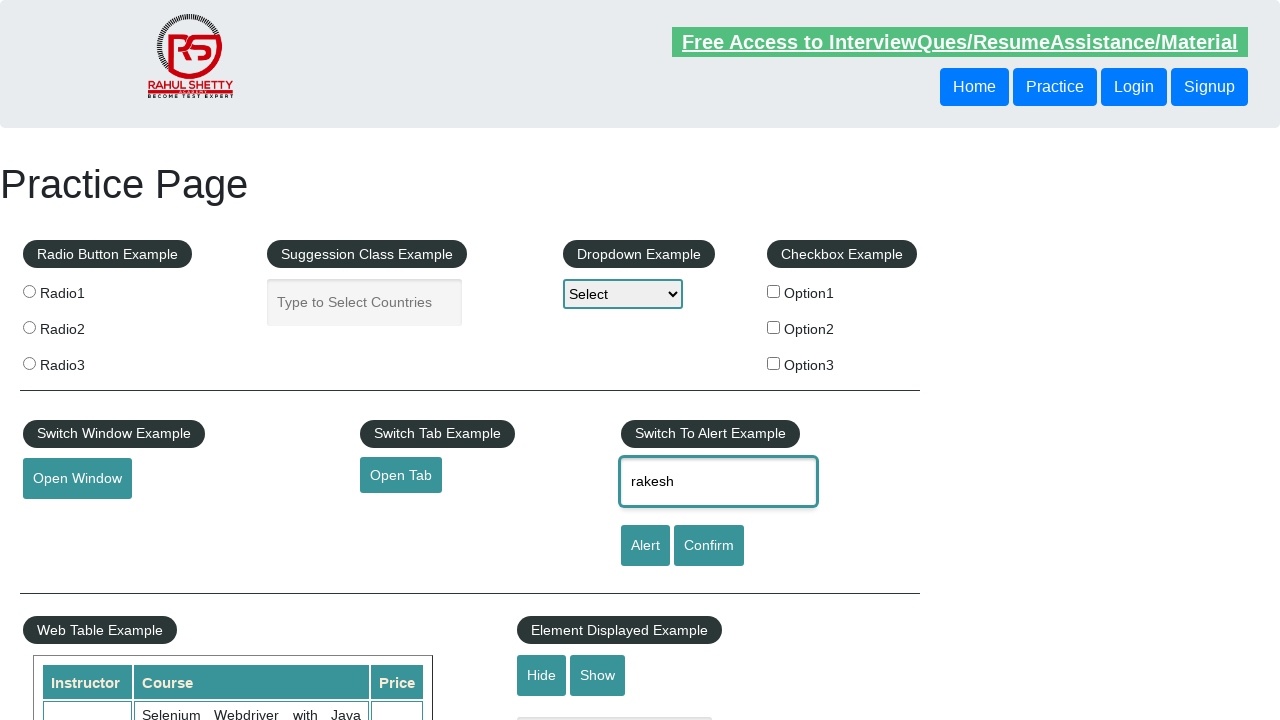

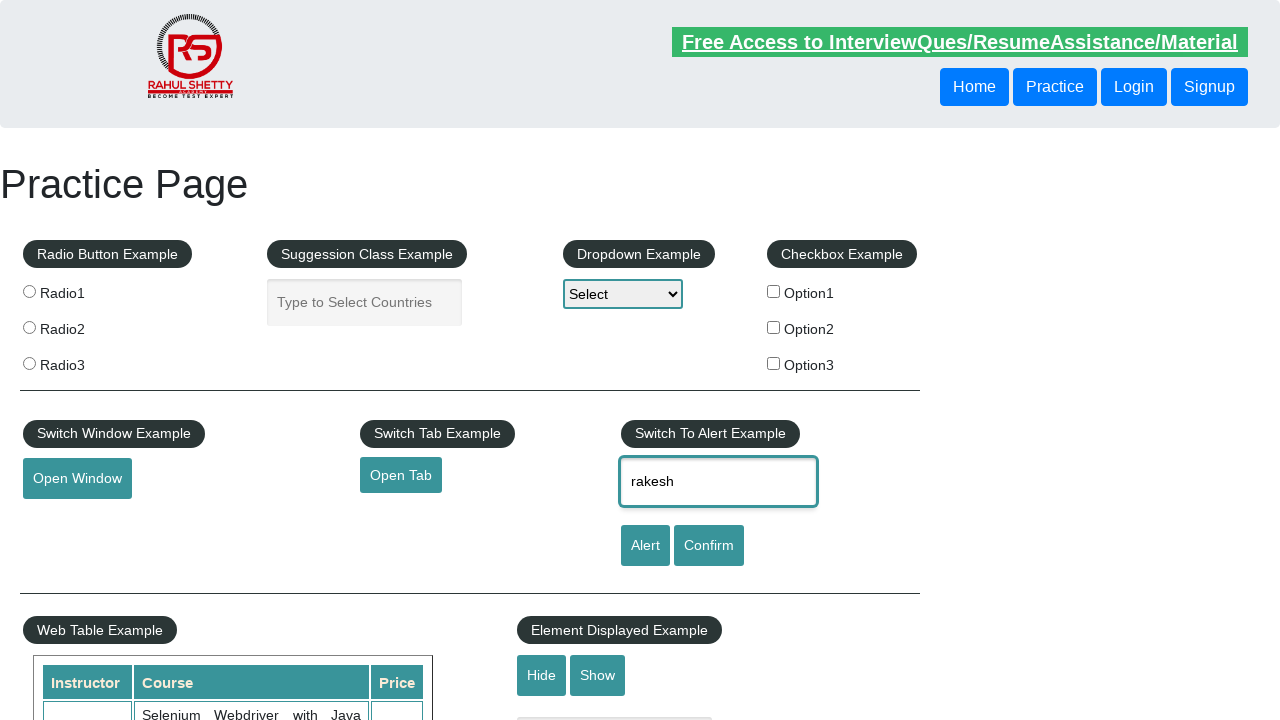